Tests that todo data persists after page reload by creating items, checking one, and reloading

Starting URL: https://demo.playwright.dev/todomvc

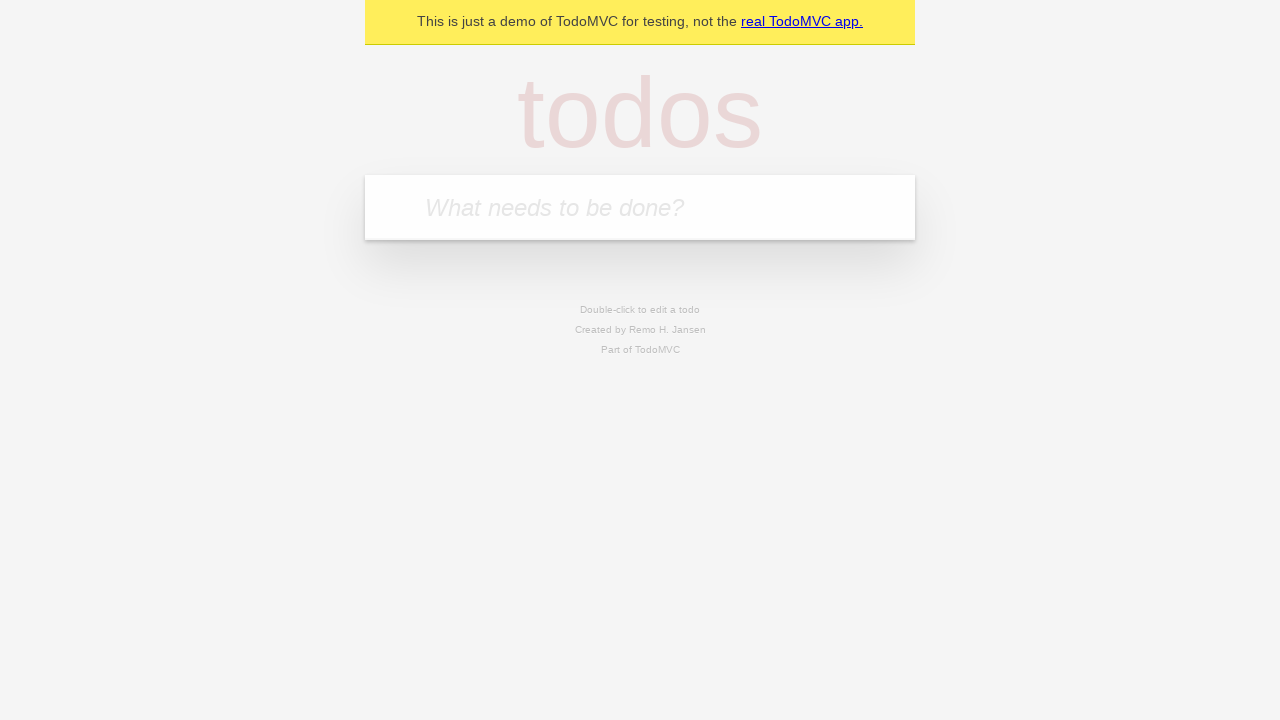

Filled todo input with 'buy some cheese' on internal:attr=[placeholder="What needs to be done?"i]
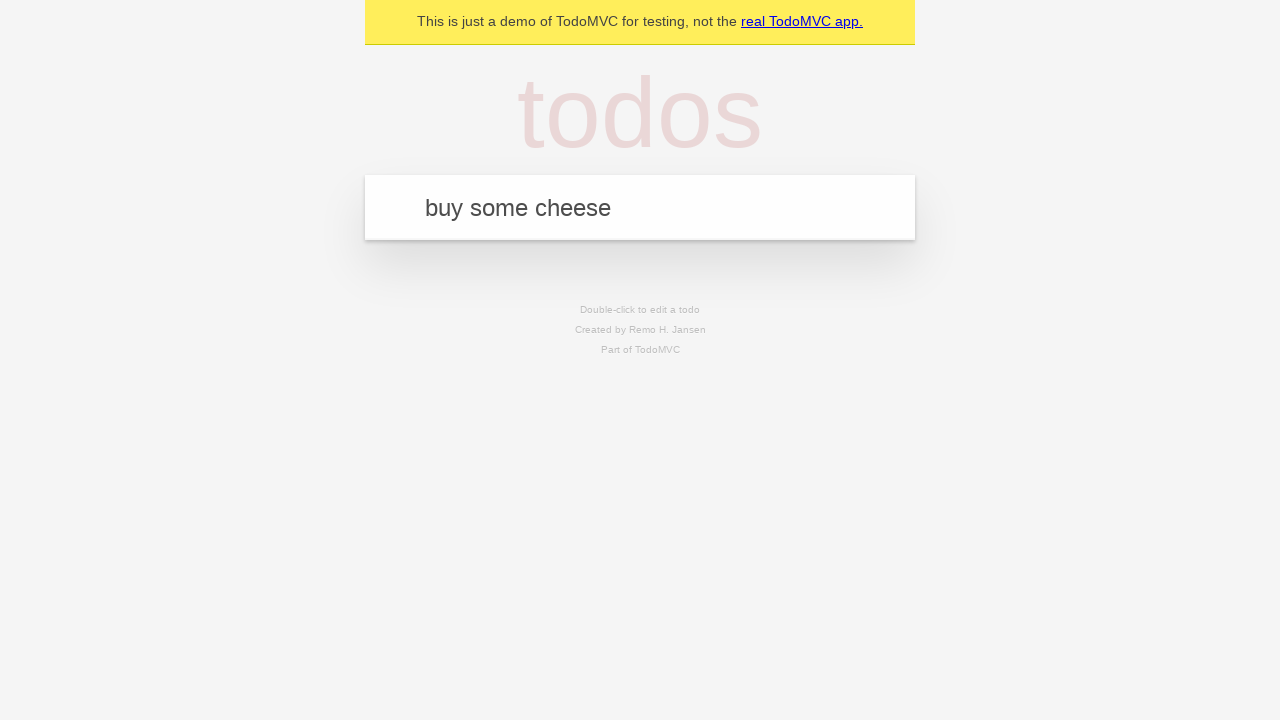

Pressed Enter to create first todo item on internal:attr=[placeholder="What needs to be done?"i]
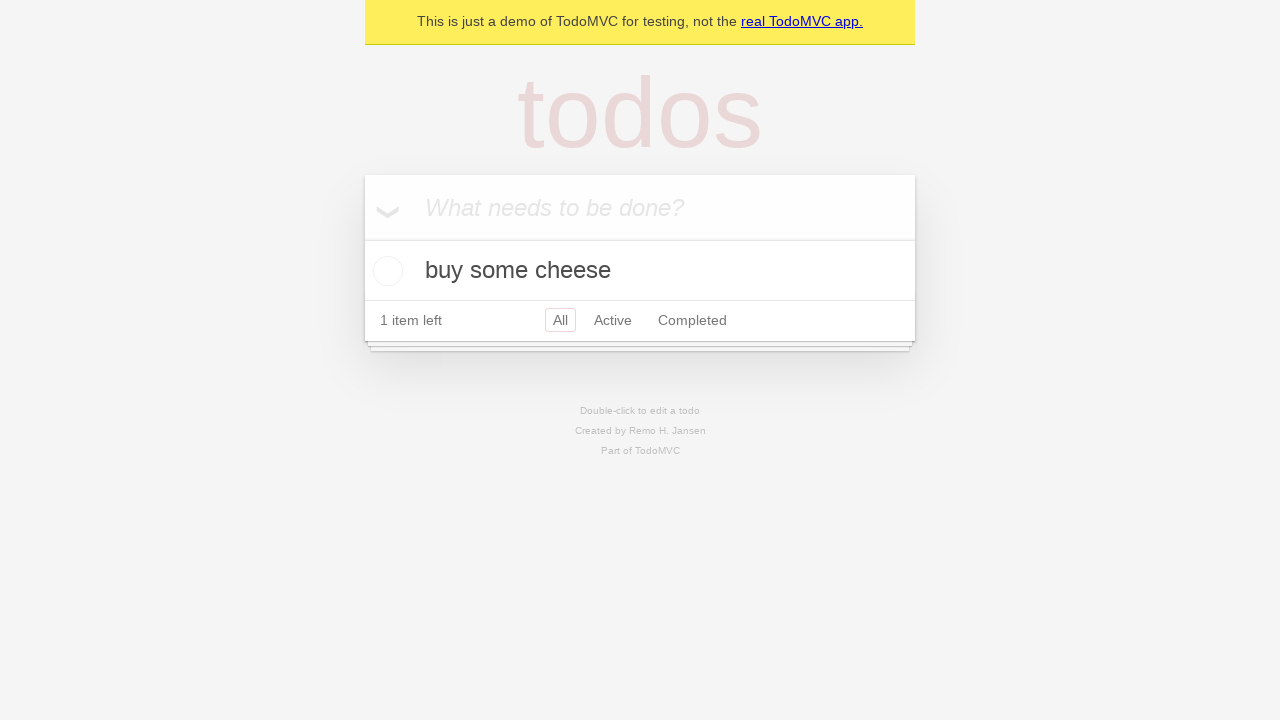

Filled todo input with 'feed the cat' on internal:attr=[placeholder="What needs to be done?"i]
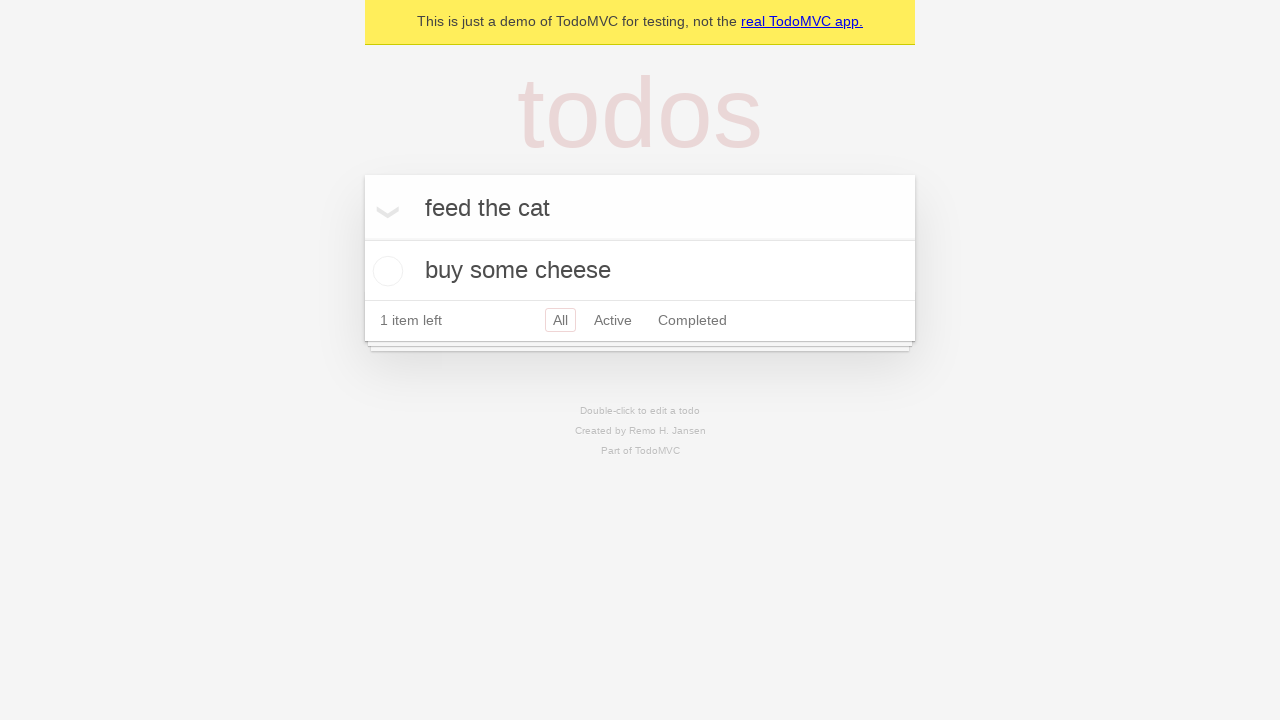

Pressed Enter to create second todo item on internal:attr=[placeholder="What needs to be done?"i]
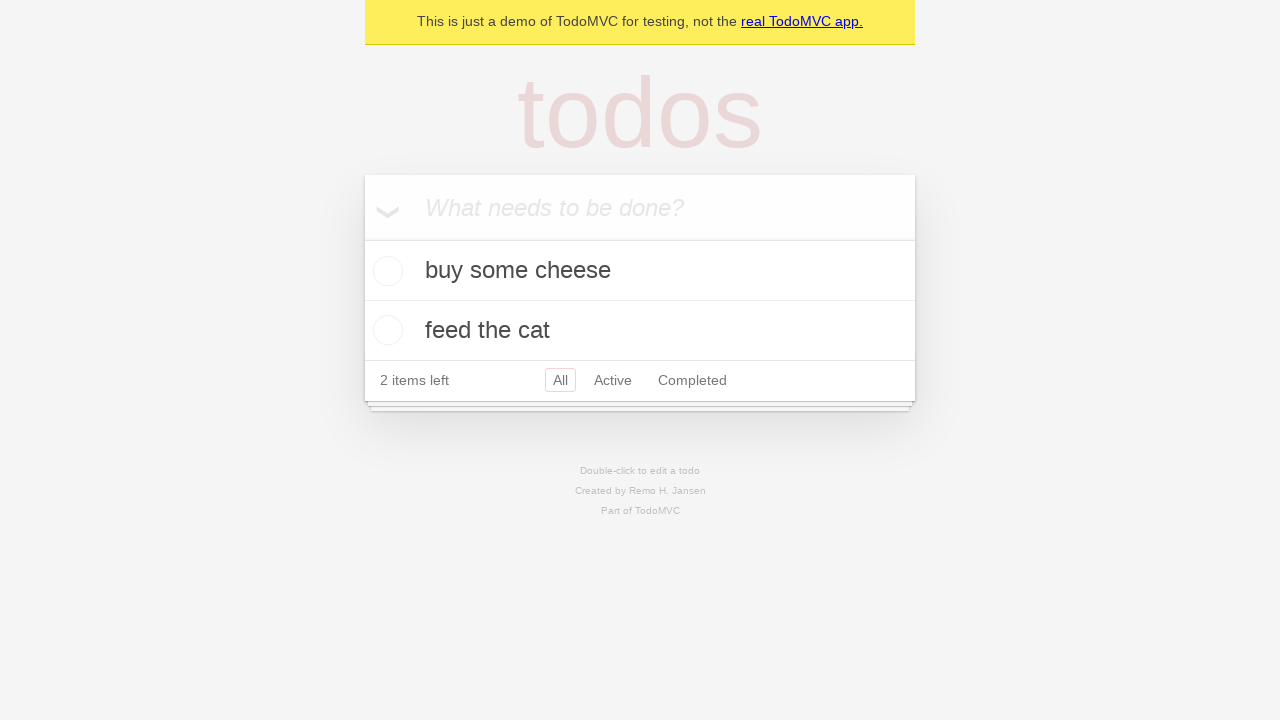

Checked the first todo item at (385, 271) on internal:testid=[data-testid="todo-item"s] >> nth=0 >> internal:role=checkbox
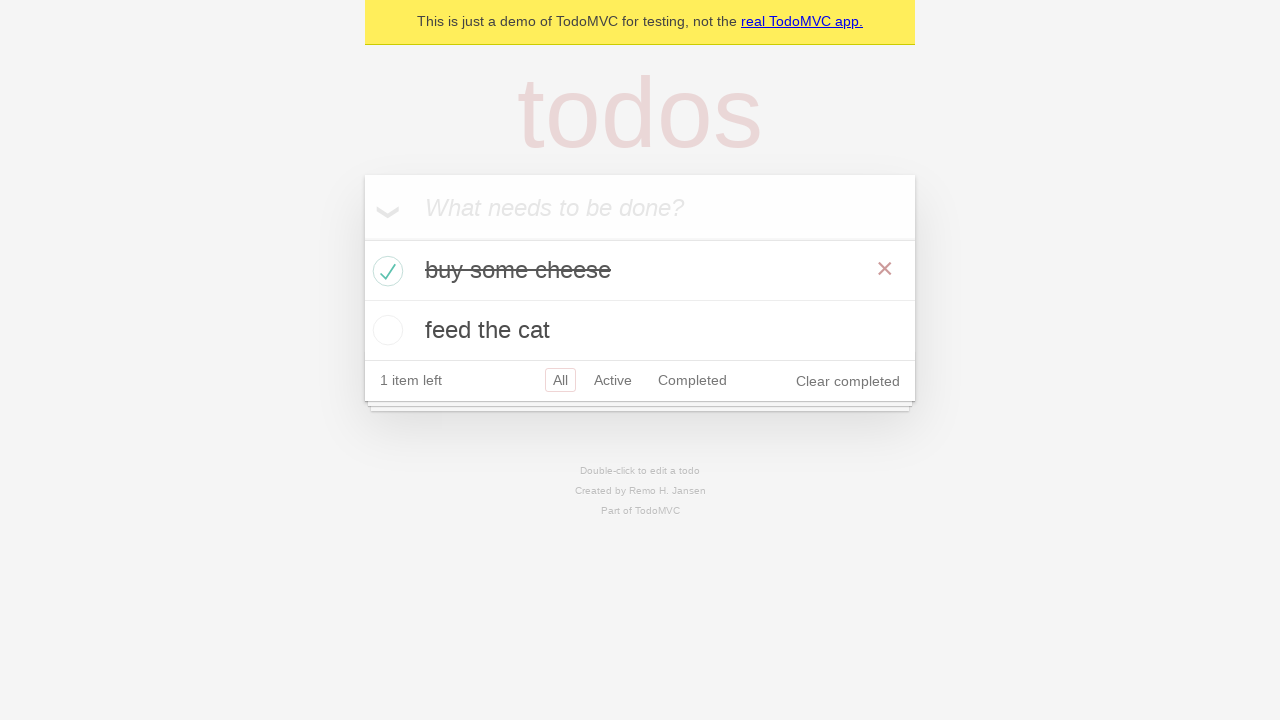

Waited for completion status to be saved to localStorage
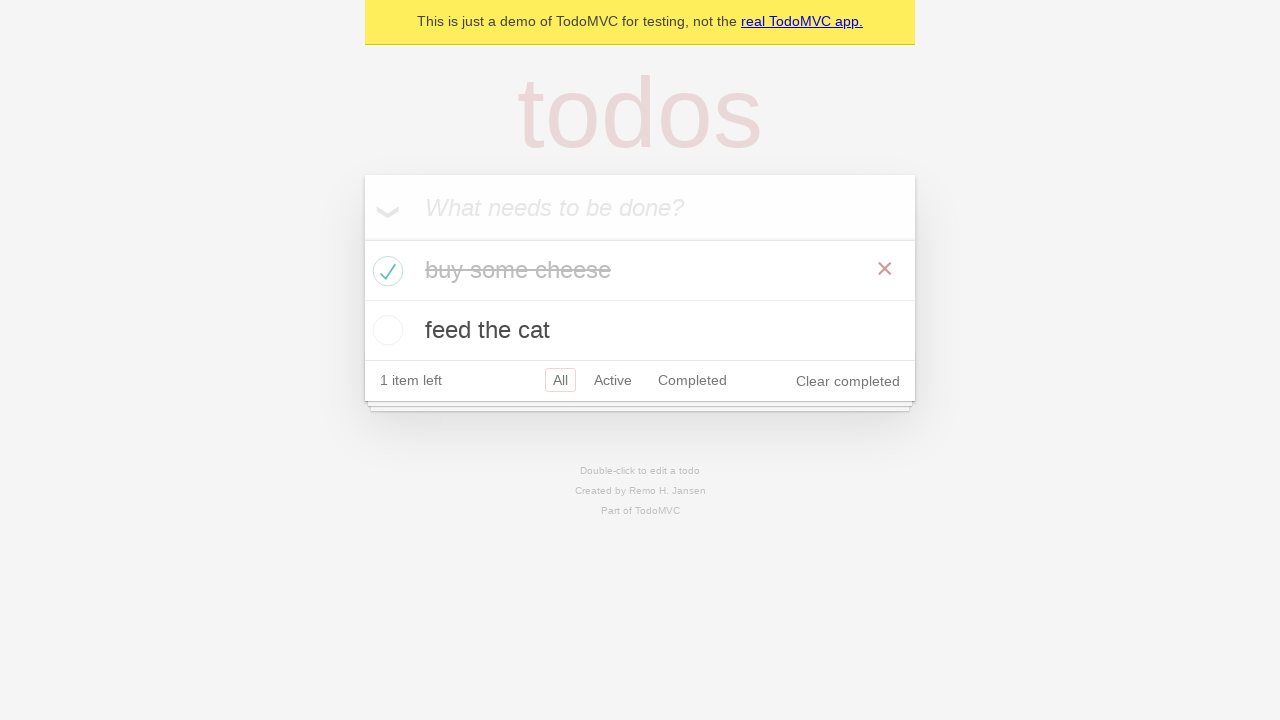

Reloaded the page
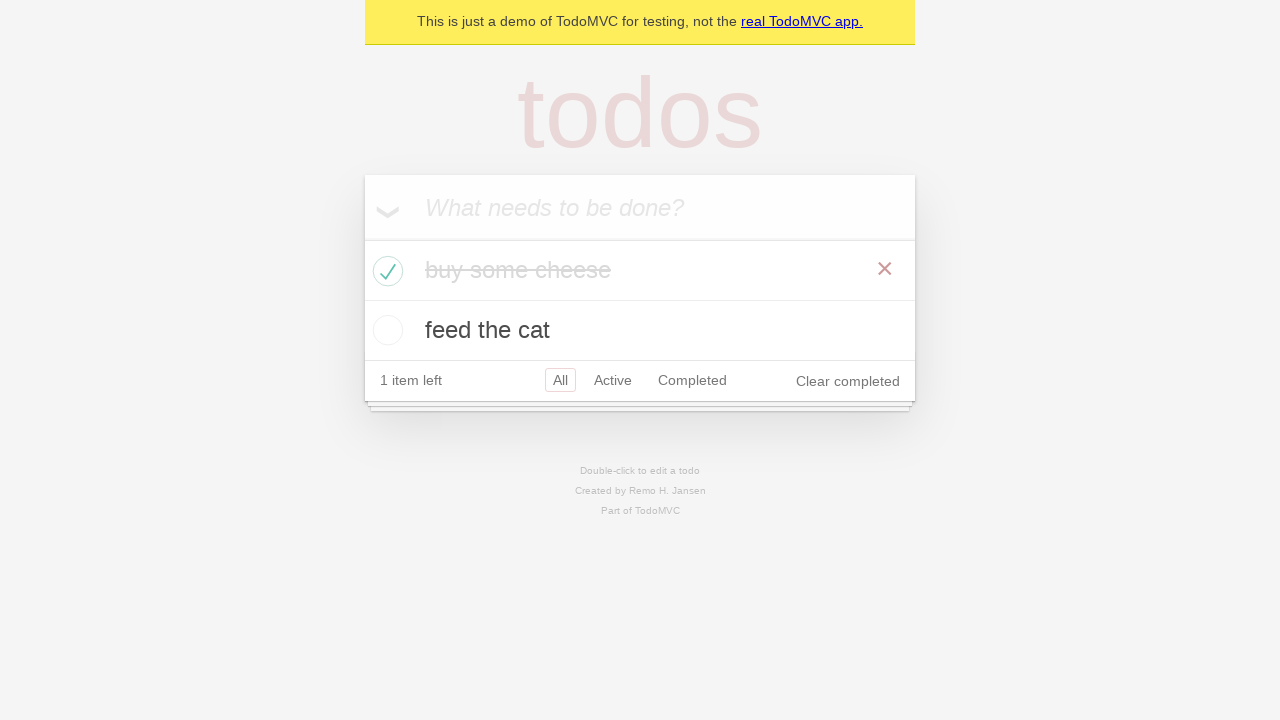

Waited for todo items to be visible after page reload
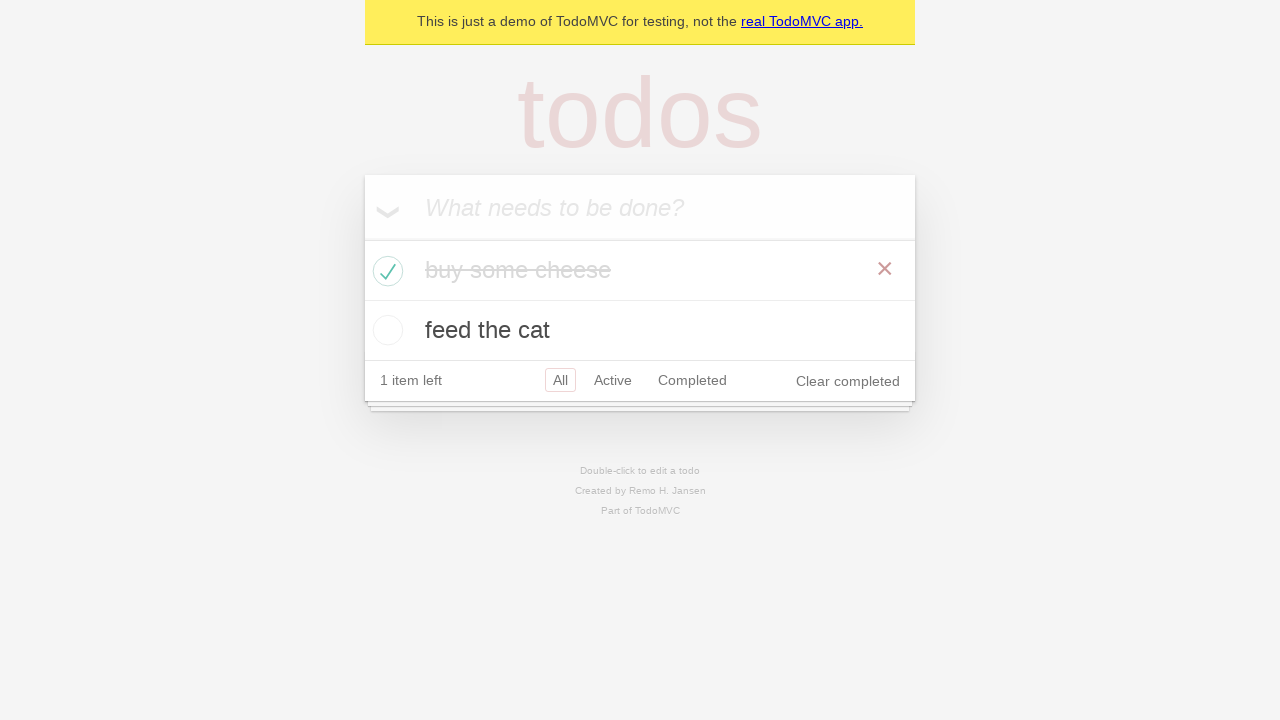

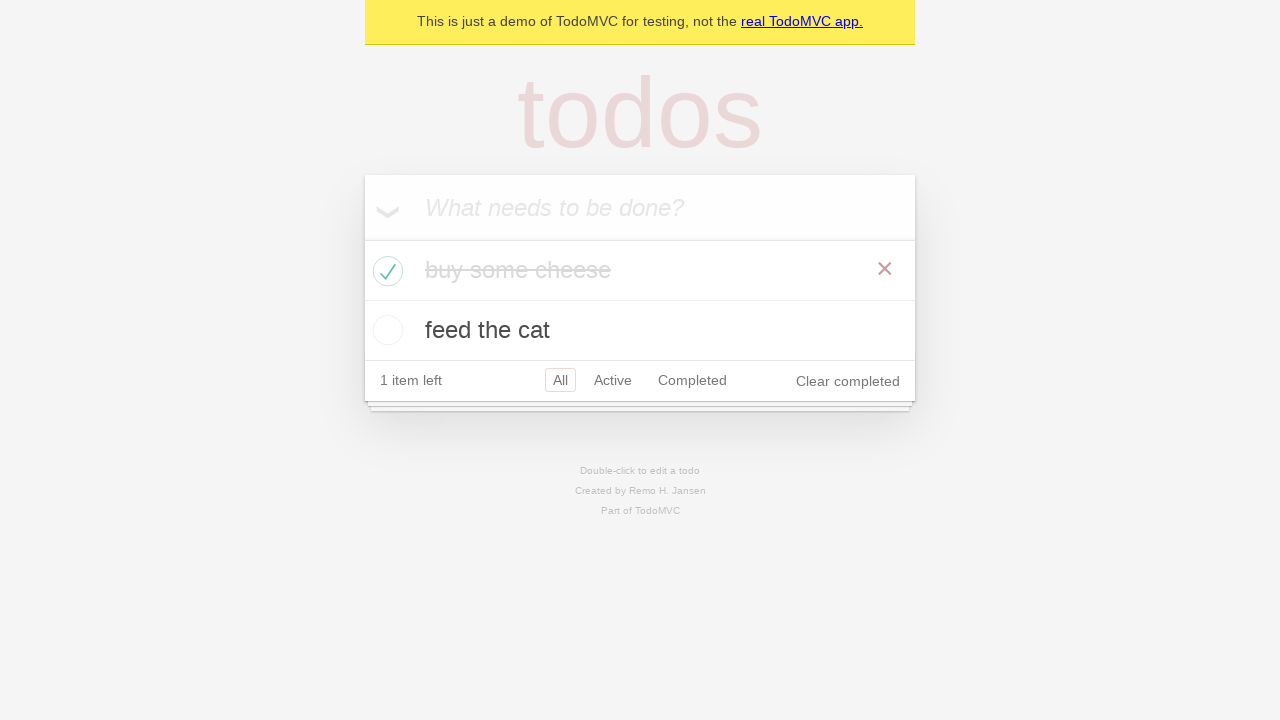